Tests dropdown selection by selecting option 1 from the dropdown menu

Starting URL: https://the-internet.herokuapp.com/dropdown

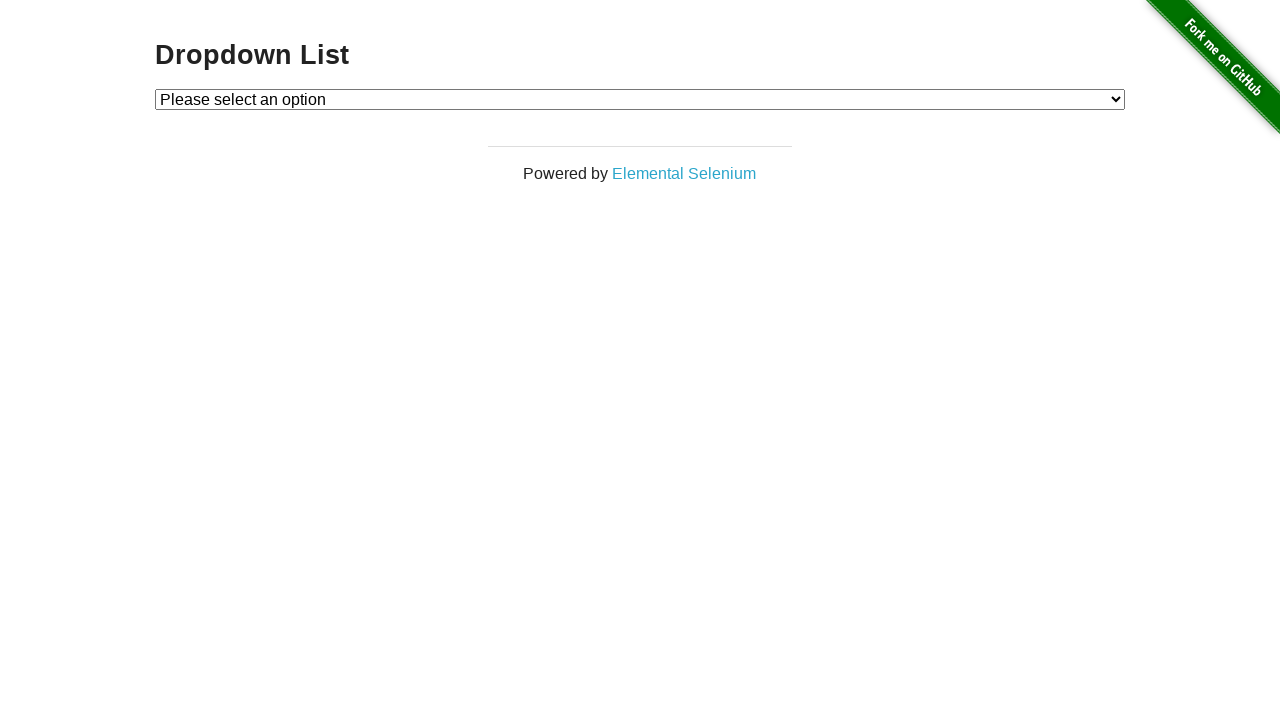

Navigated to dropdown test page
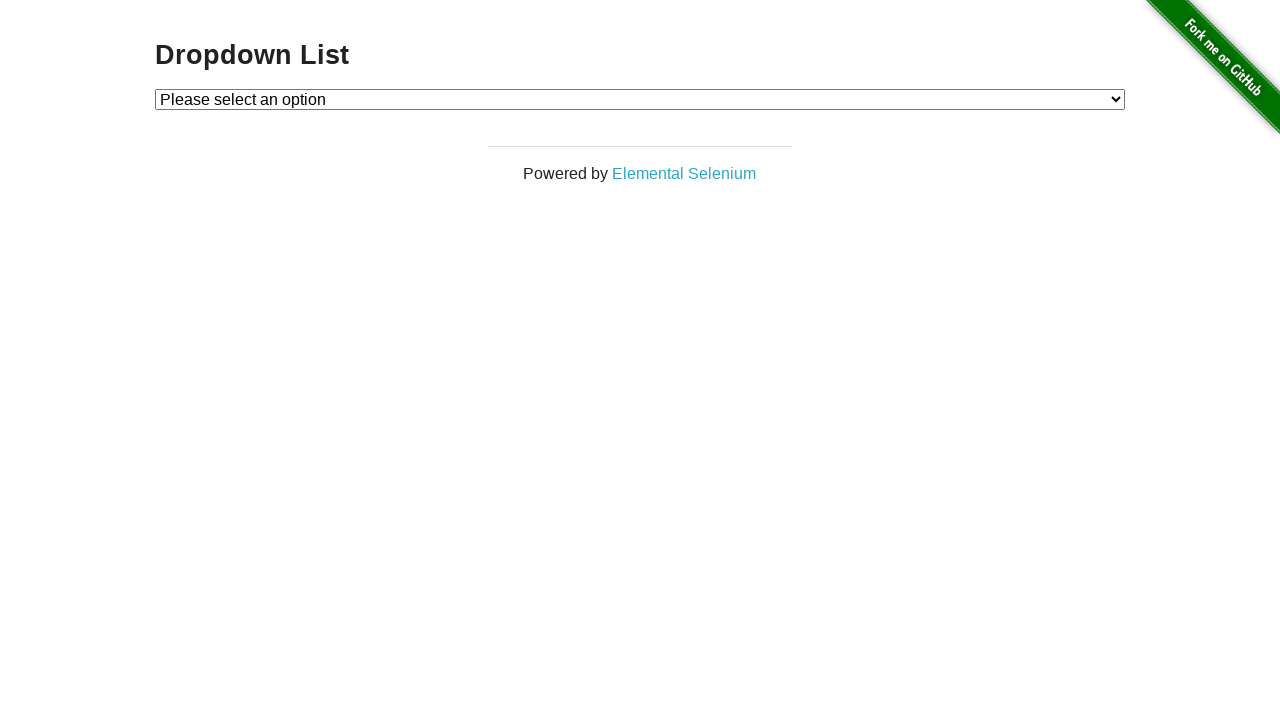

Selected option 1 from dropdown menu on #dropdown
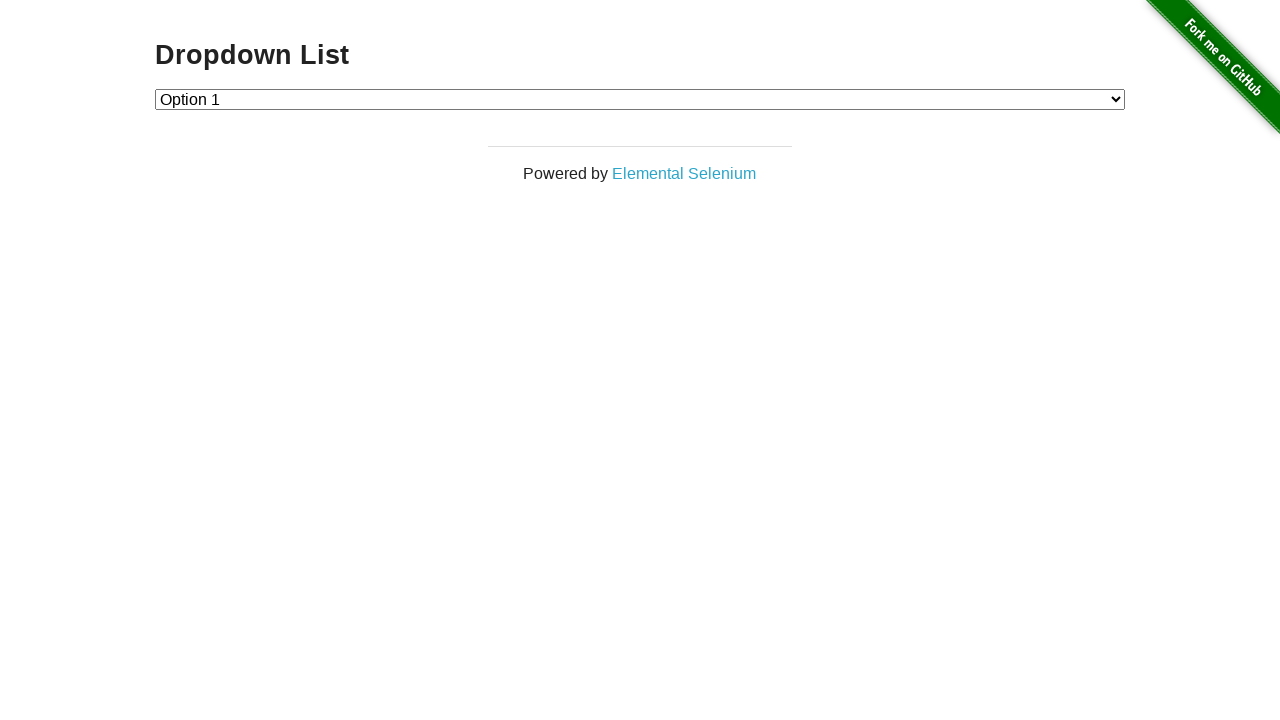

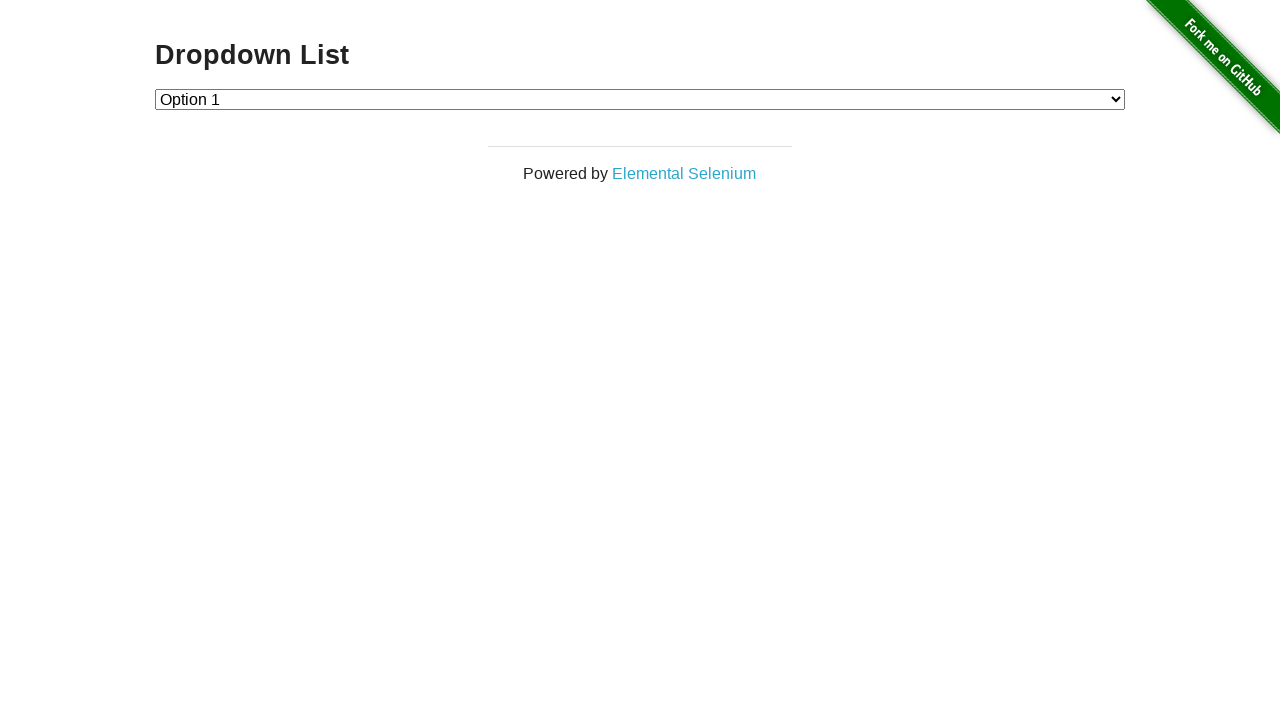